Tests handling of a delayed alert by clicking a button that triggers an alert after a timer, then accepting the alert

Starting URL: https://demoqa.com/alerts

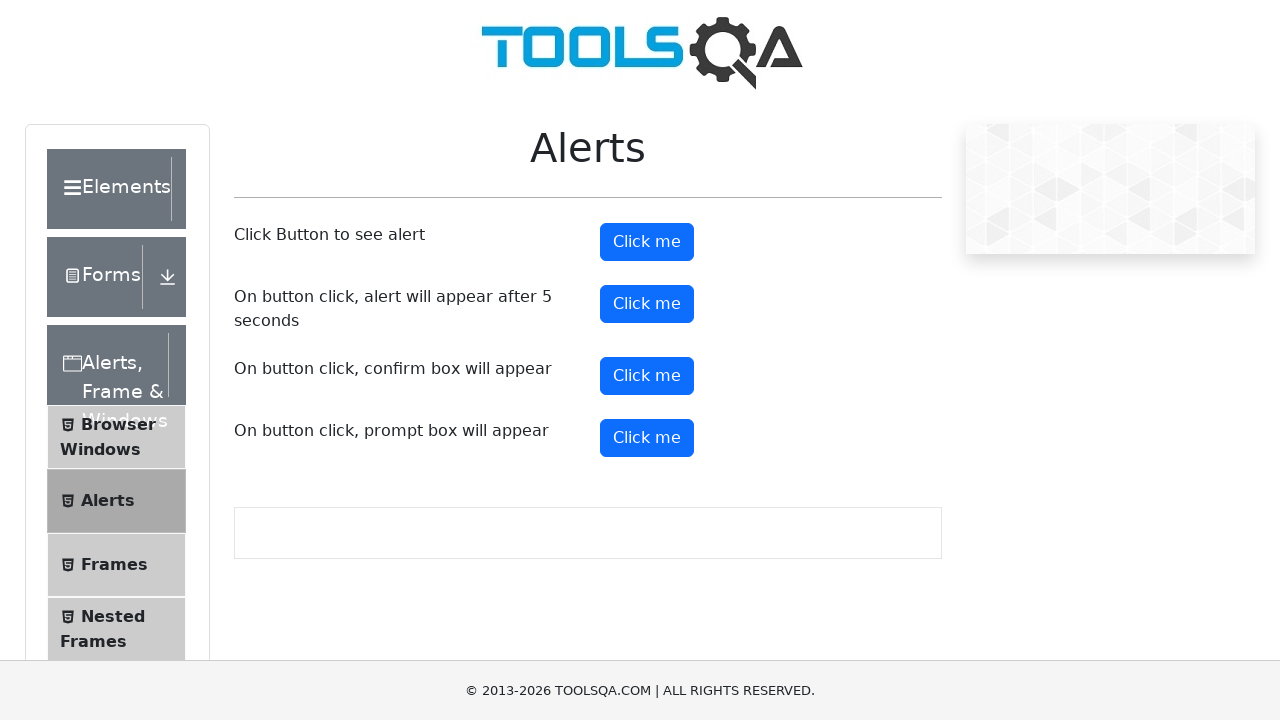

Clicked button to trigger delayed alert at (647, 304) on #timerAlertButton
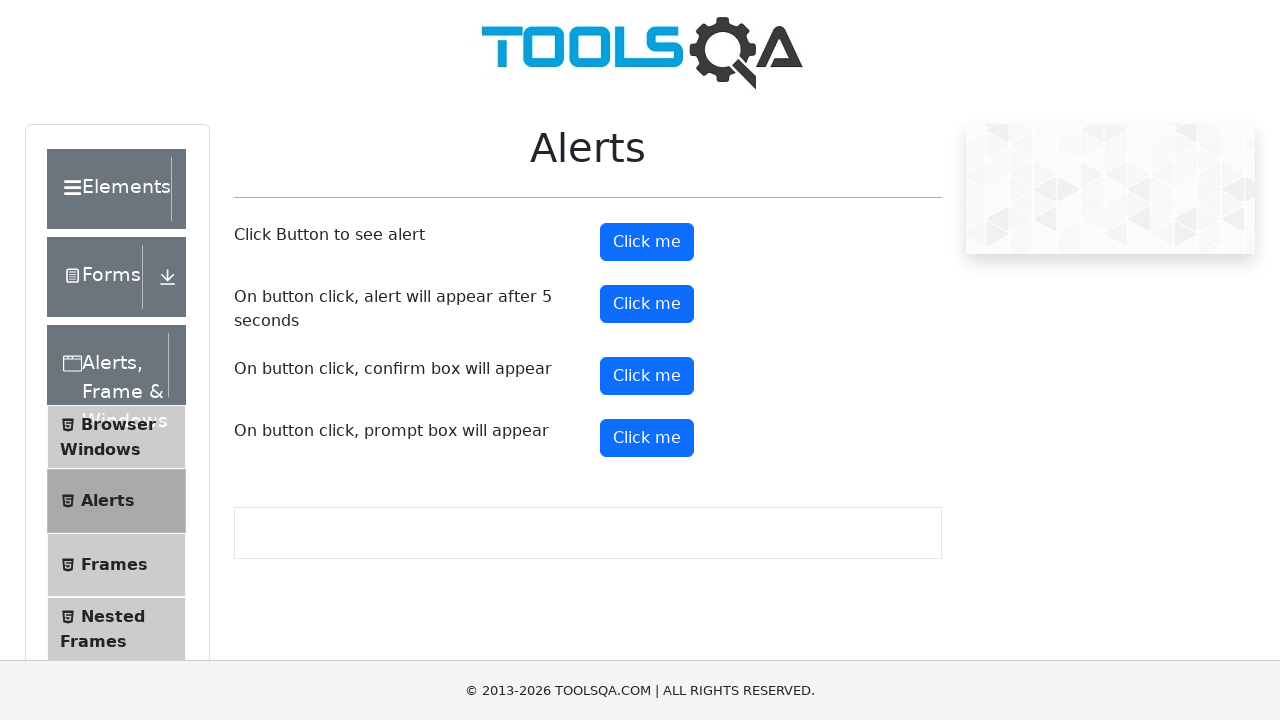

Waited 5 seconds for alert to appear
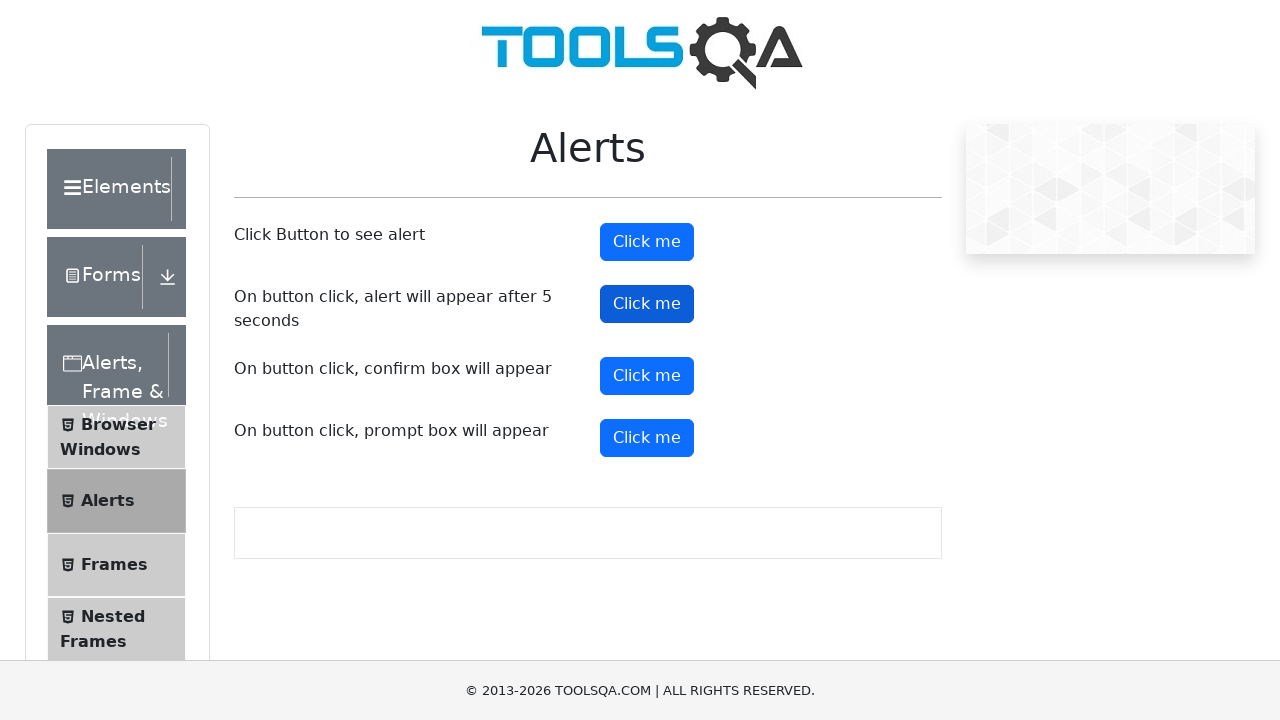

Set up dialog handler to accept the alert
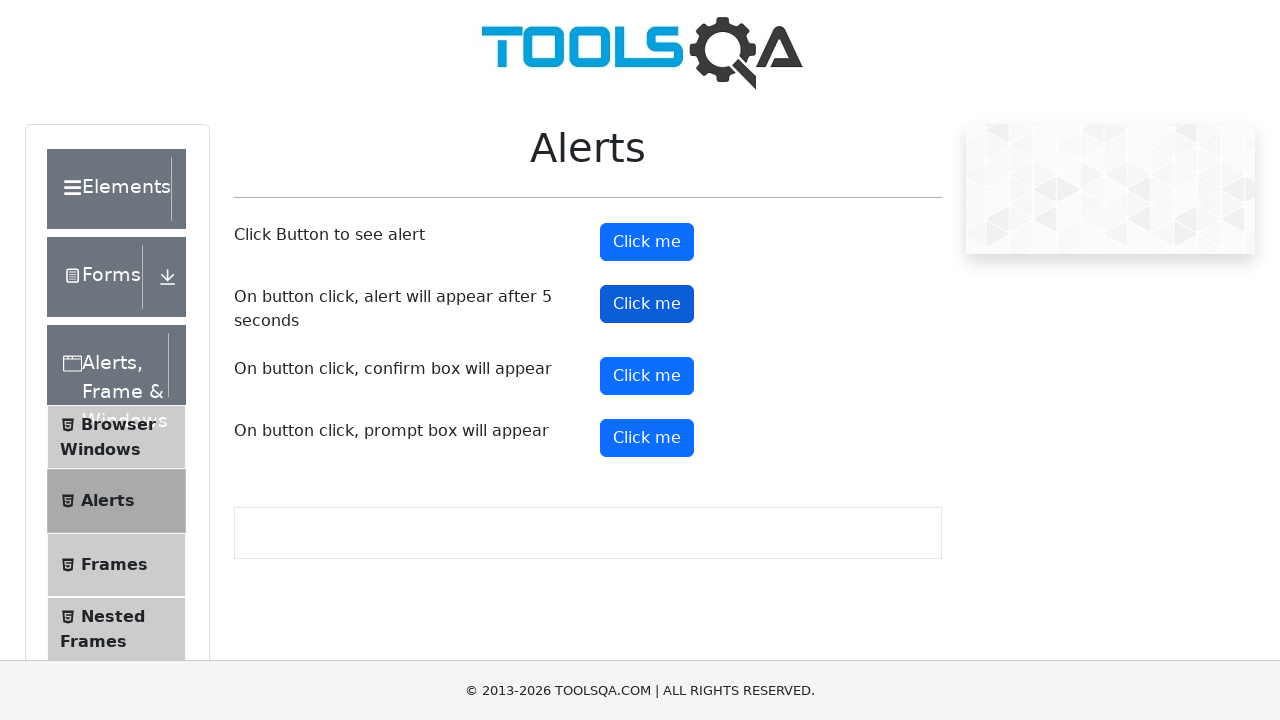

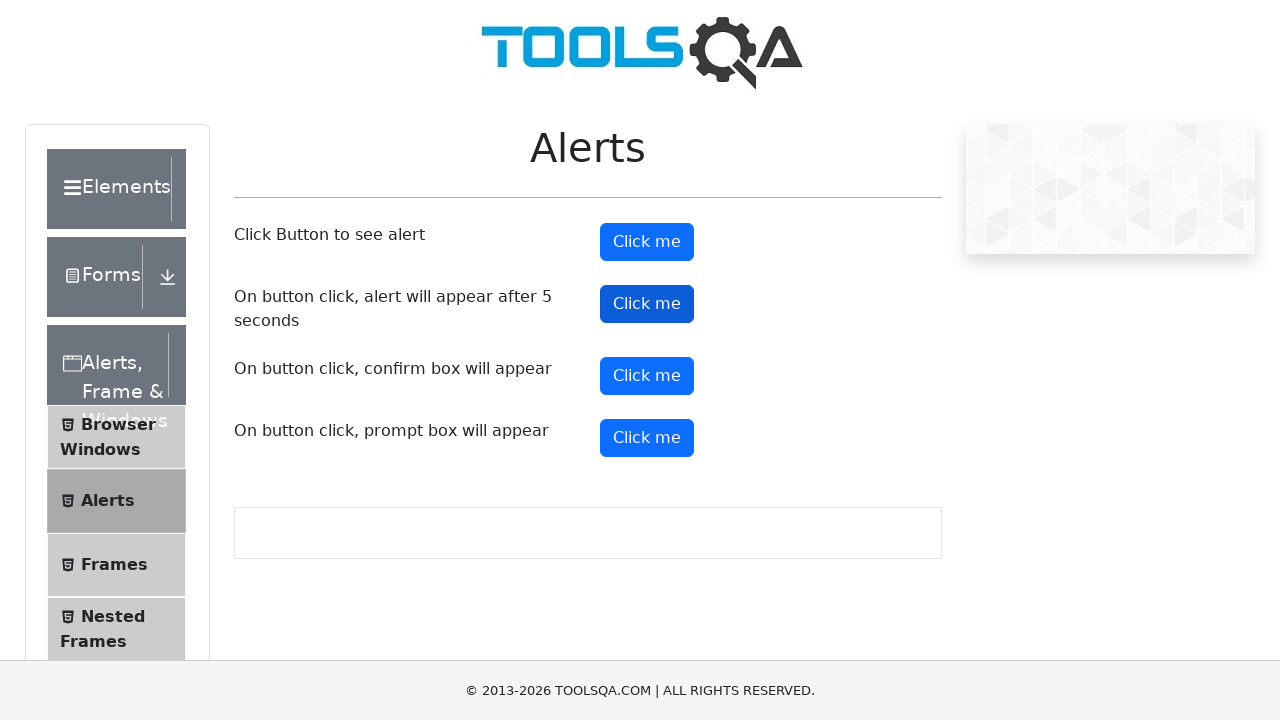